Tests FAQ accordion by clicking the eighth FAQ item and verifying the answer text about Moscow region delivery is displayed correctly.

Starting URL: https://qa-scooter.praktikum-services.ru

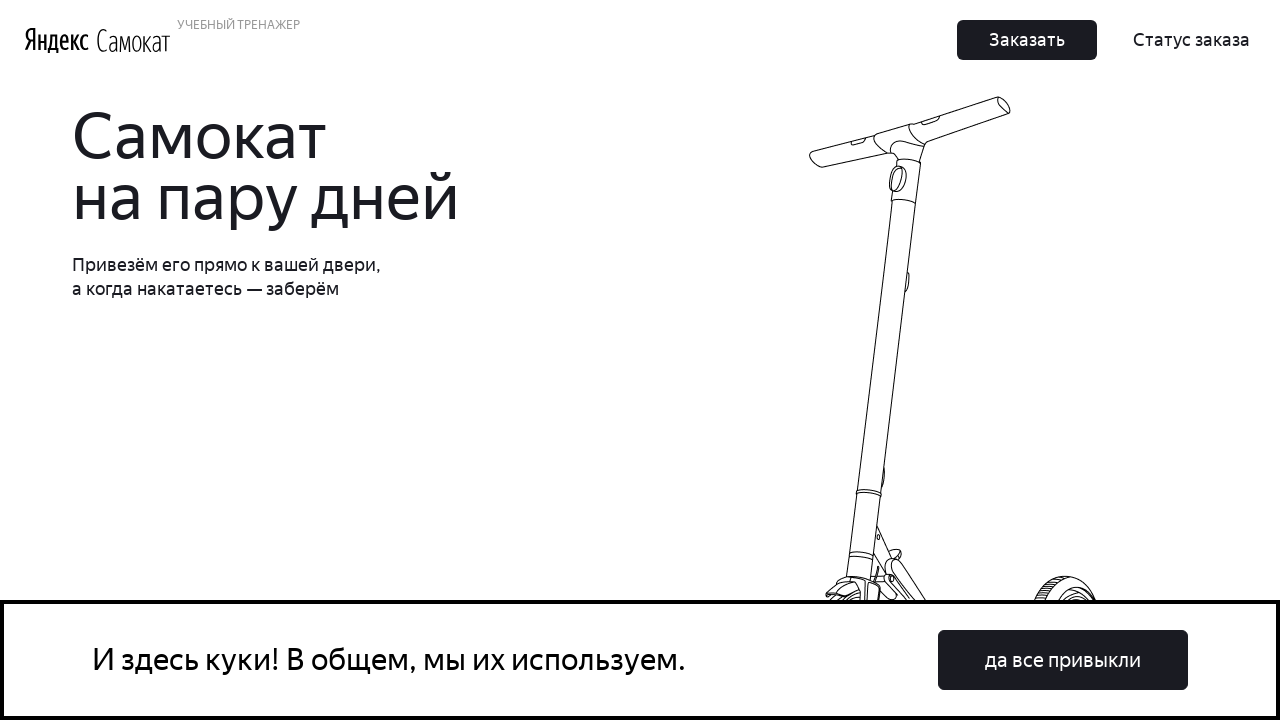

Scrolled eighth FAQ accordion item into view
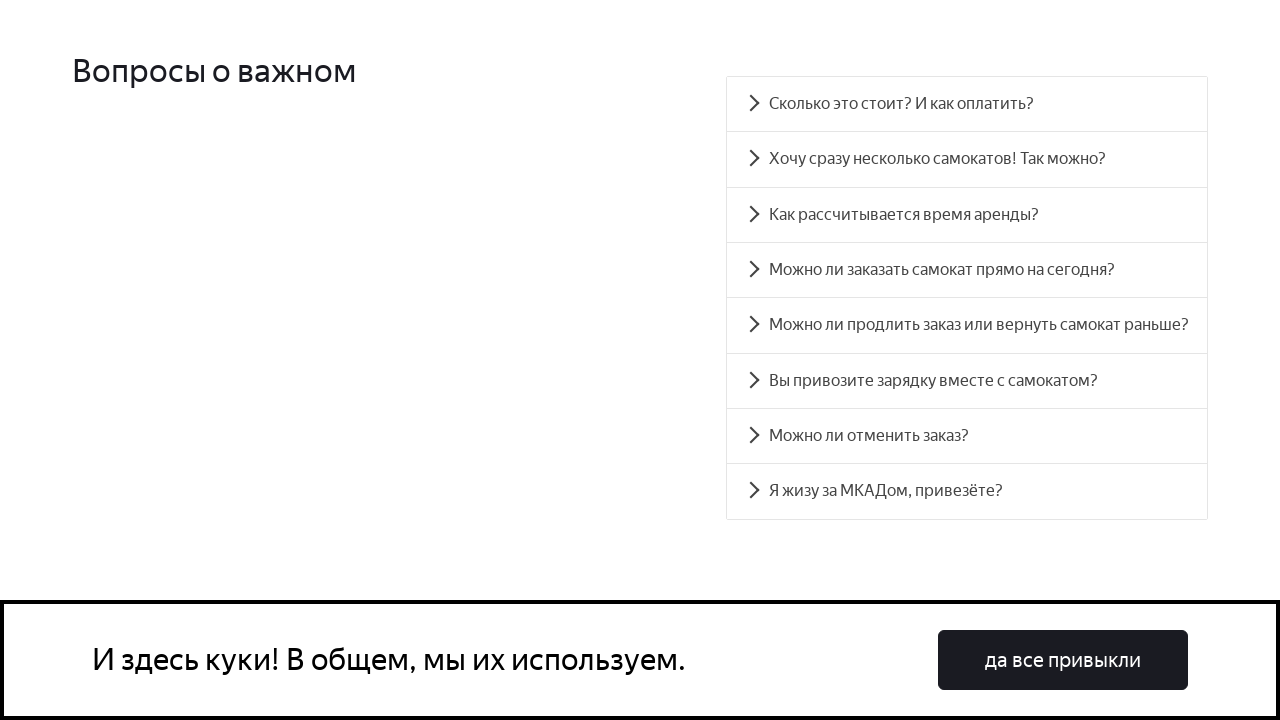

Clicked eighth FAQ accordion item at (967, 491) on div.accordion__item >> nth=7
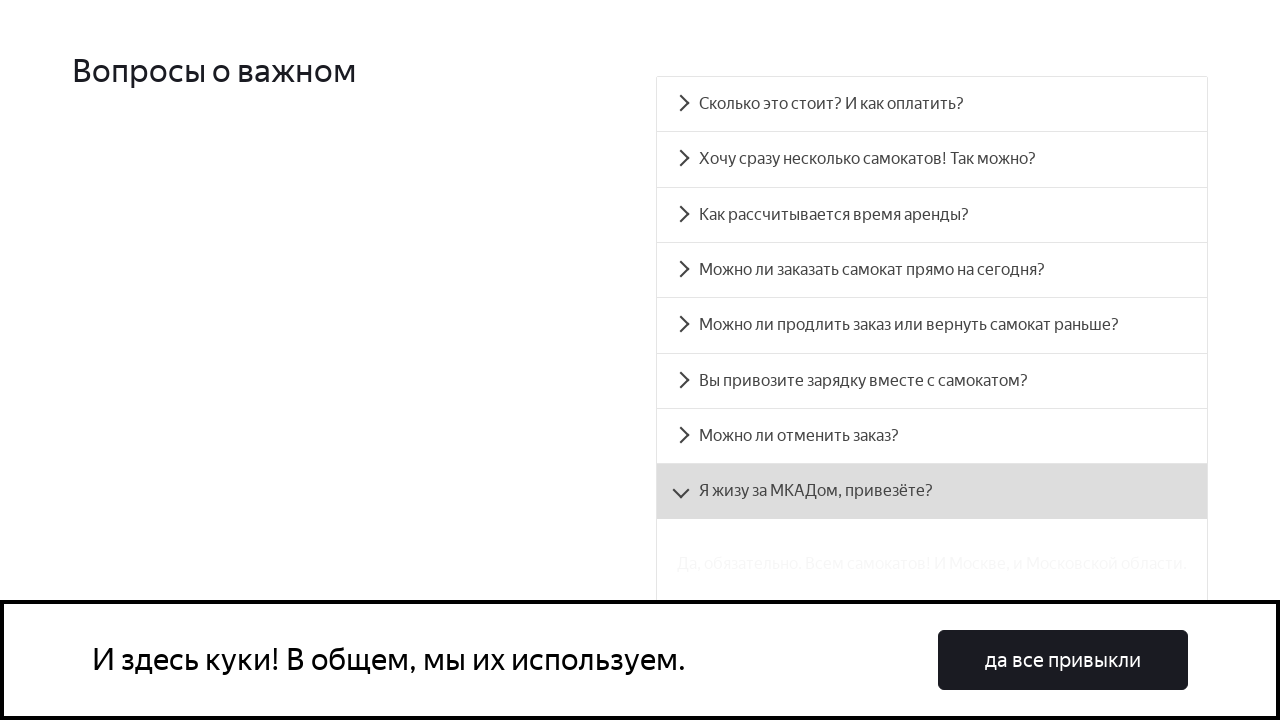

FAQ panel became visible after clicking accordion item
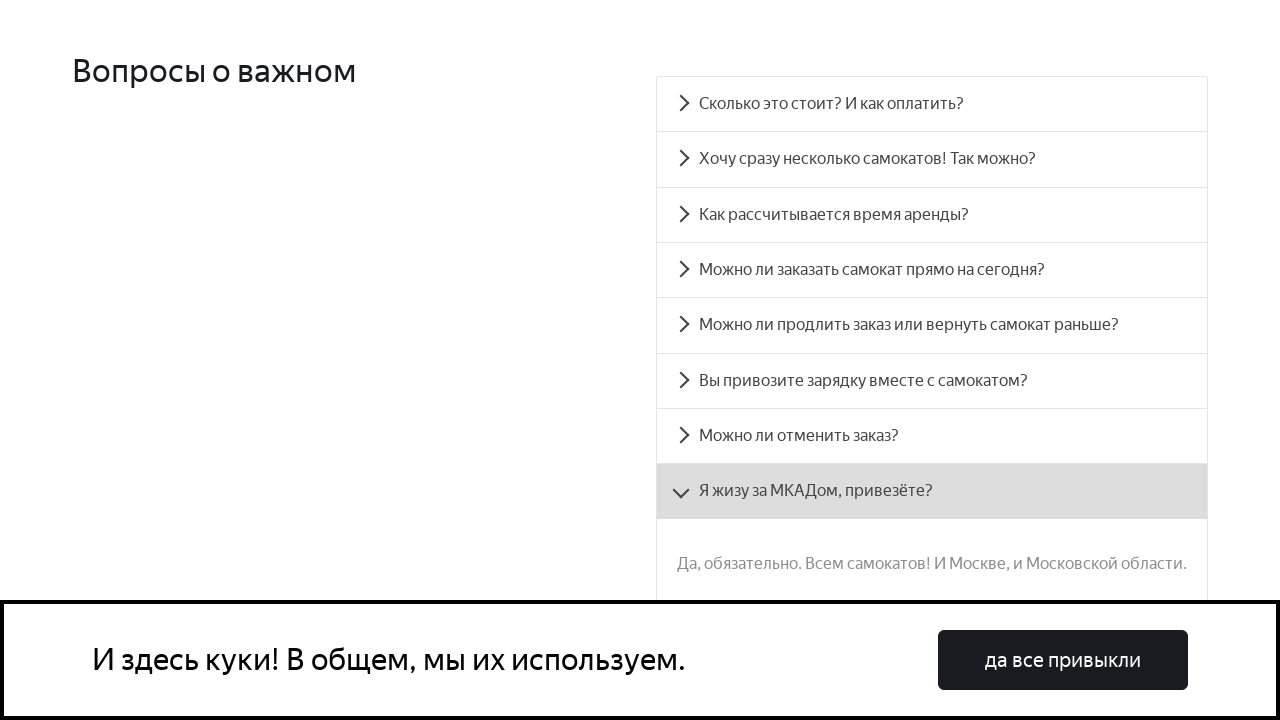

Verified Moscow region delivery text matches expected content
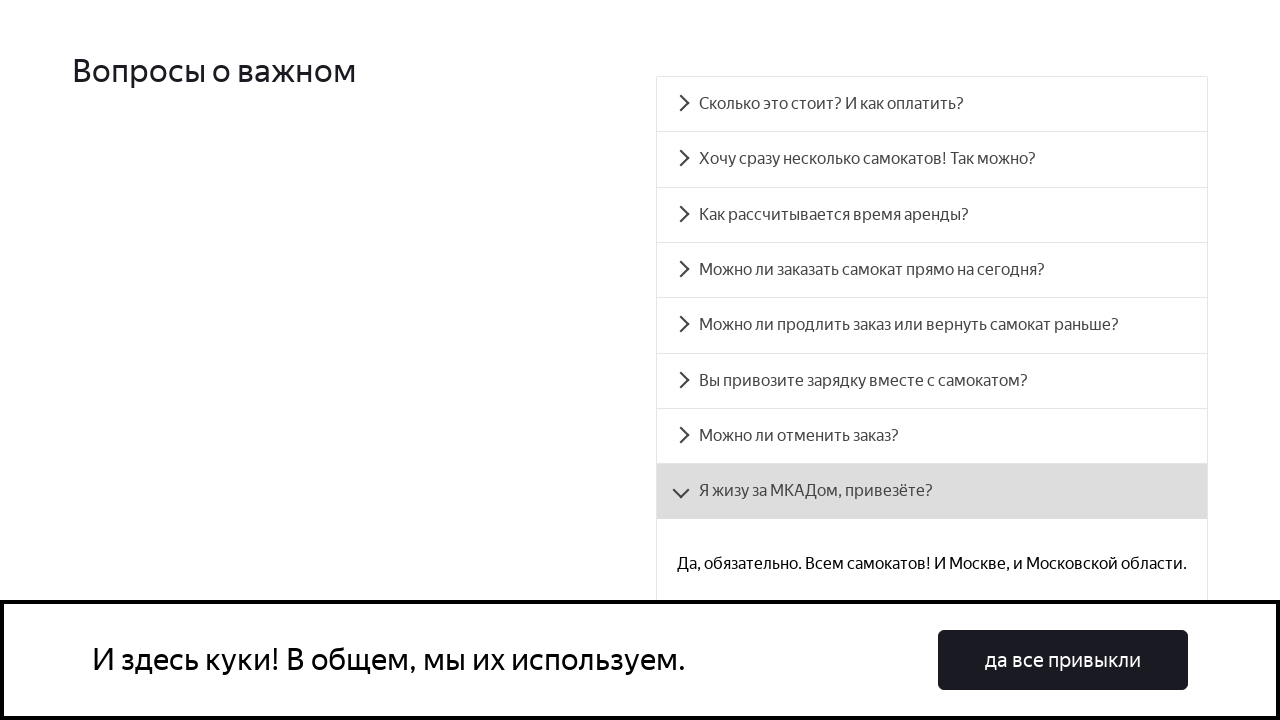

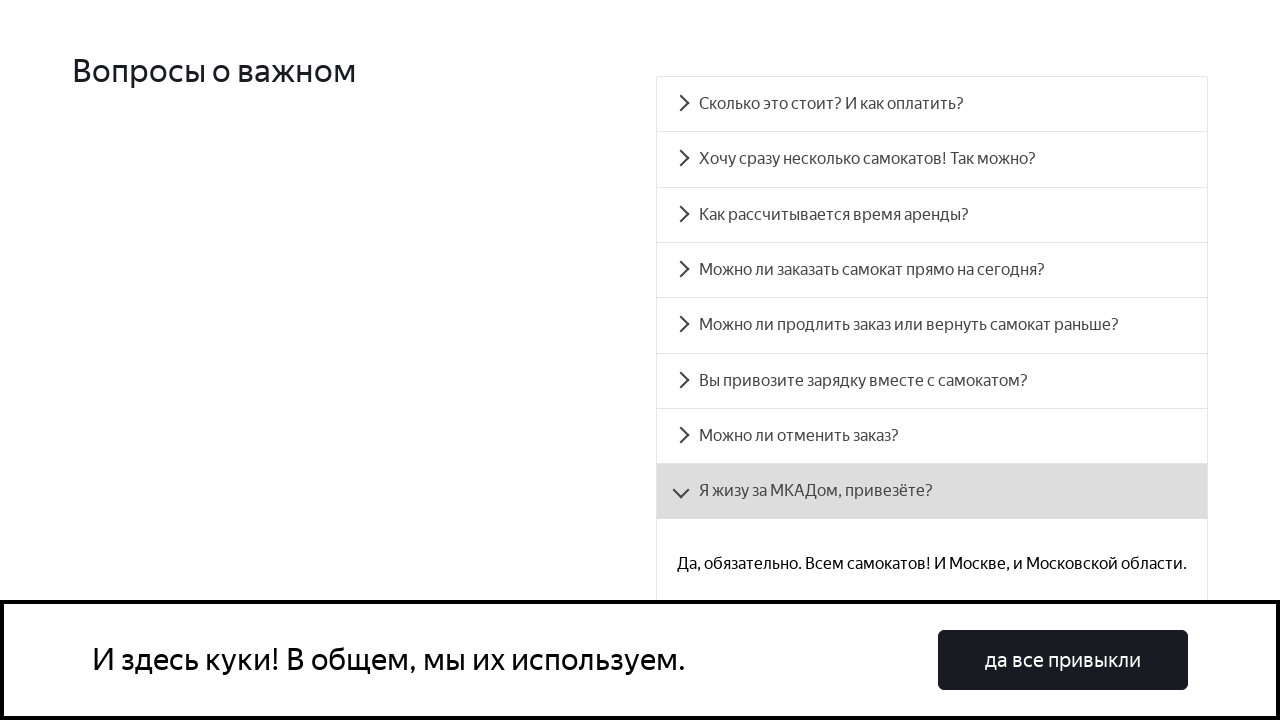